Fills out and submits a form to add a new record to a web table with user information

Starting URL: https://demoqa.com/webtables

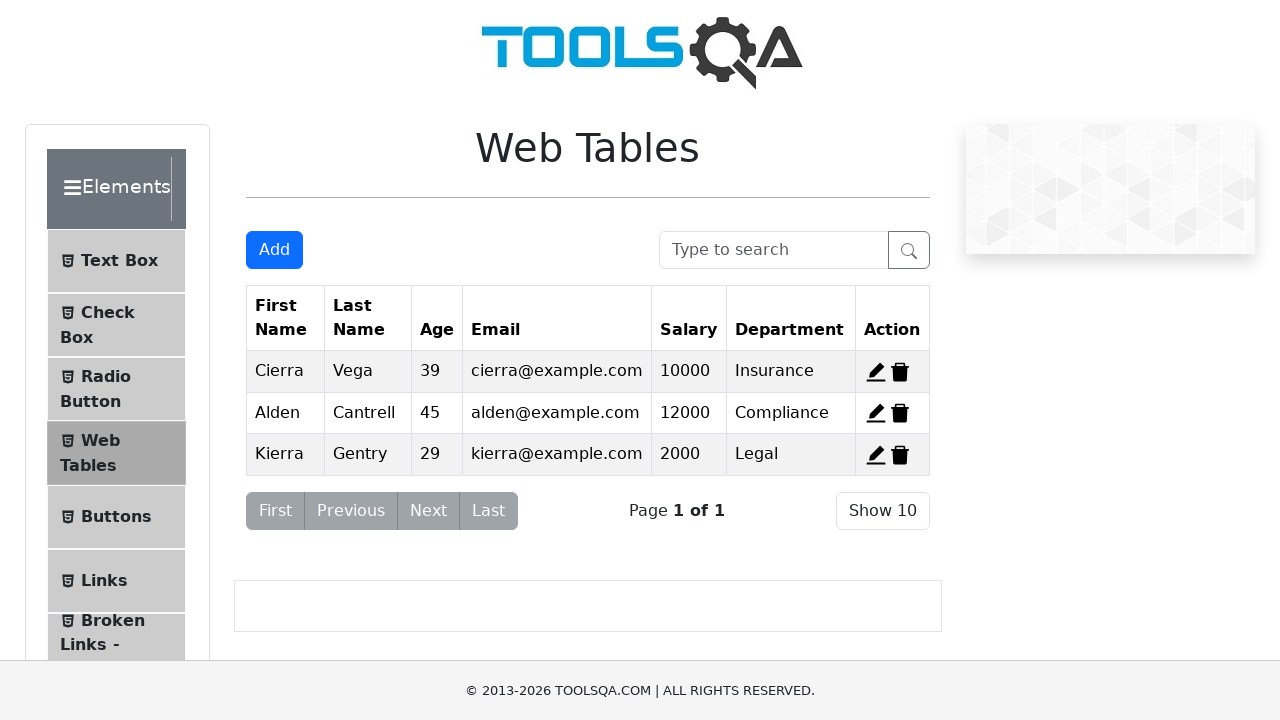

Clicked Add New Record button to open form at (274, 250) on button#addNewRecordButton
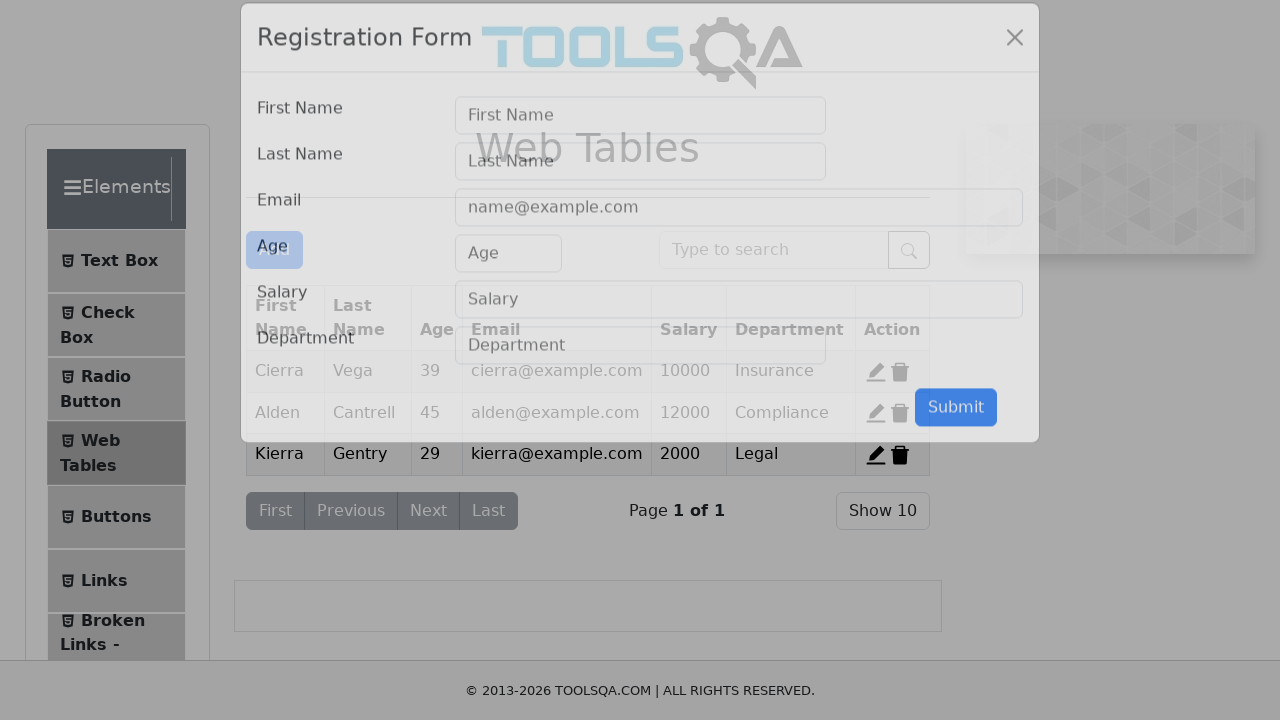

Filled first name with 'Anitha' on input#firstName
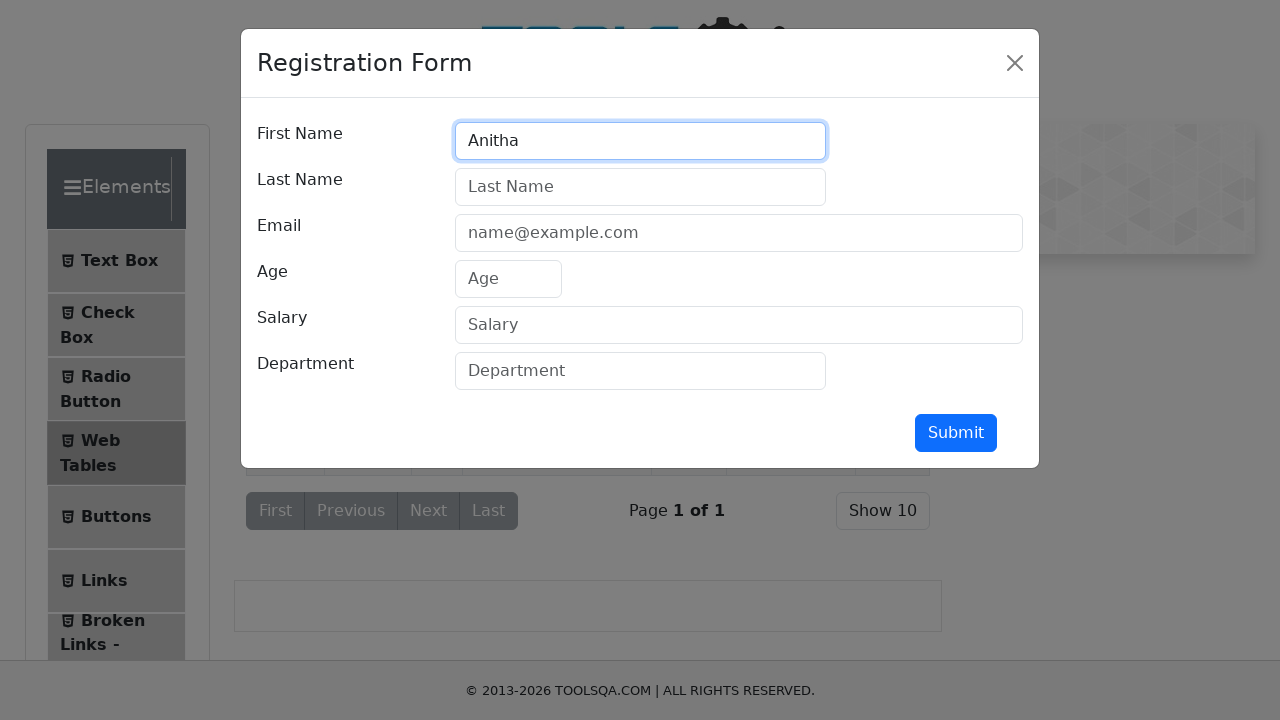

Filled last name with 'M' on input#lastName
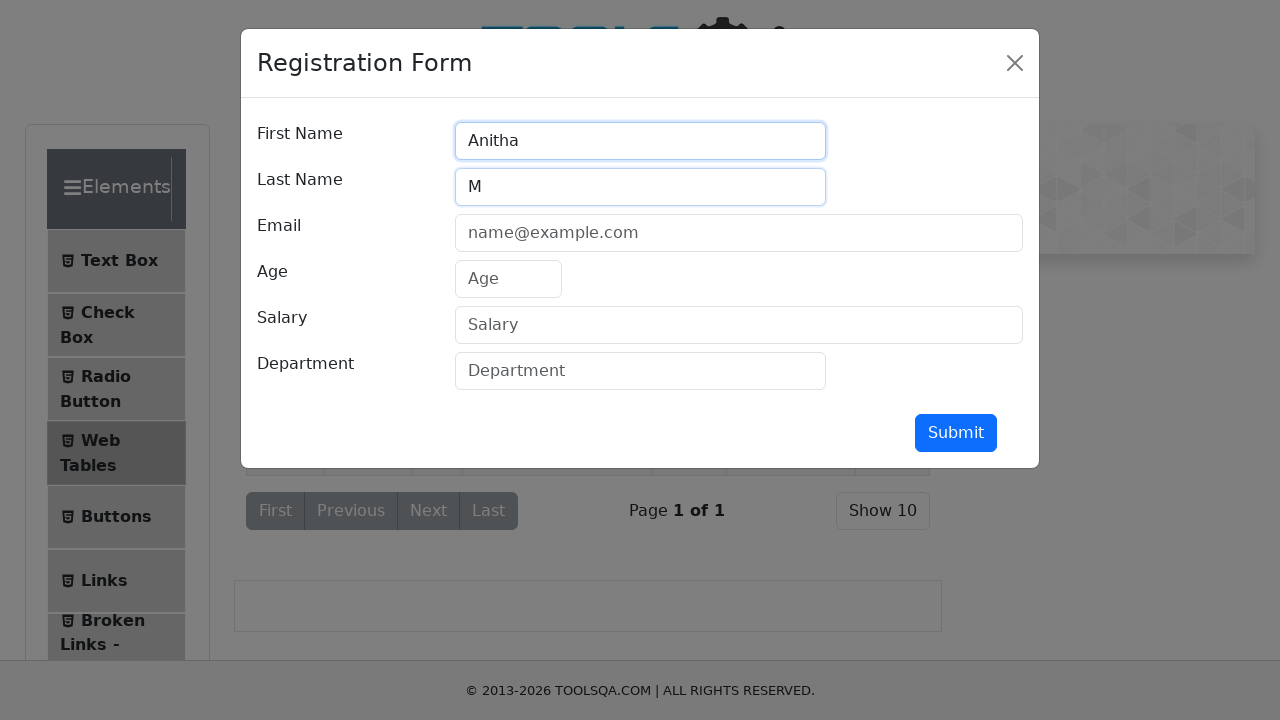

Filled email with 'anitha@gmail.com' on input#userEmail
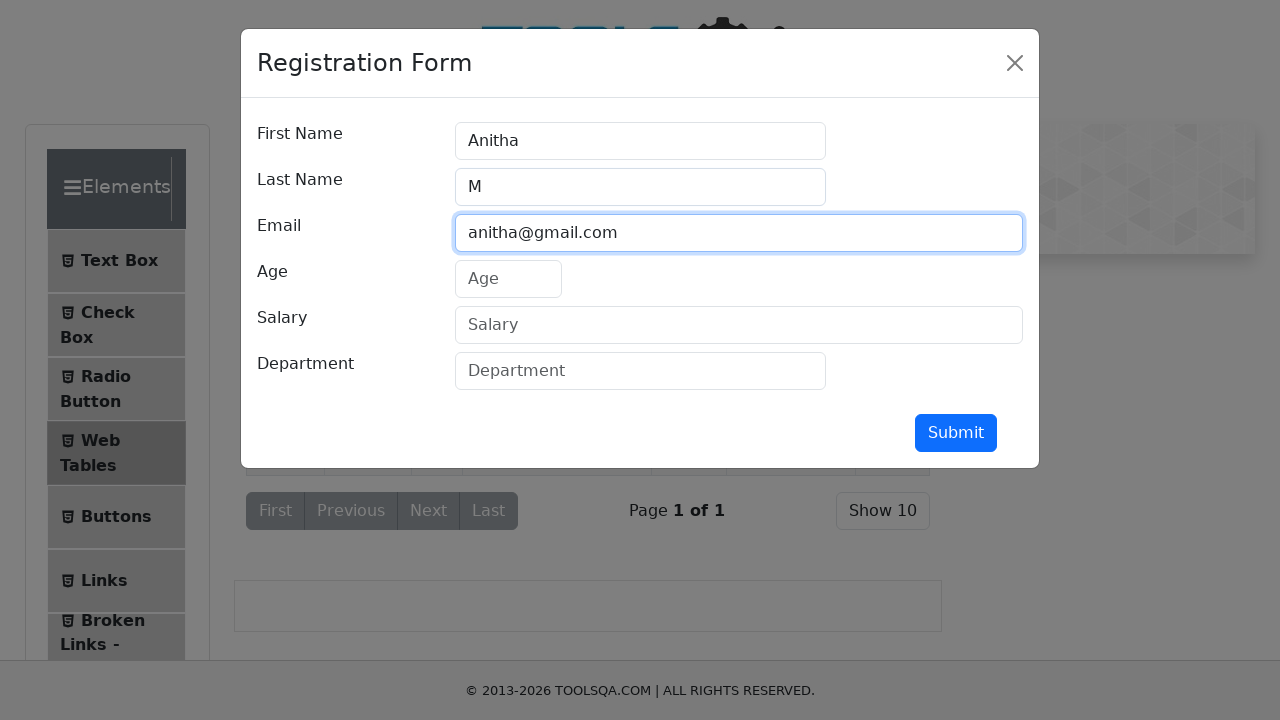

Filled age with '23' on input#age
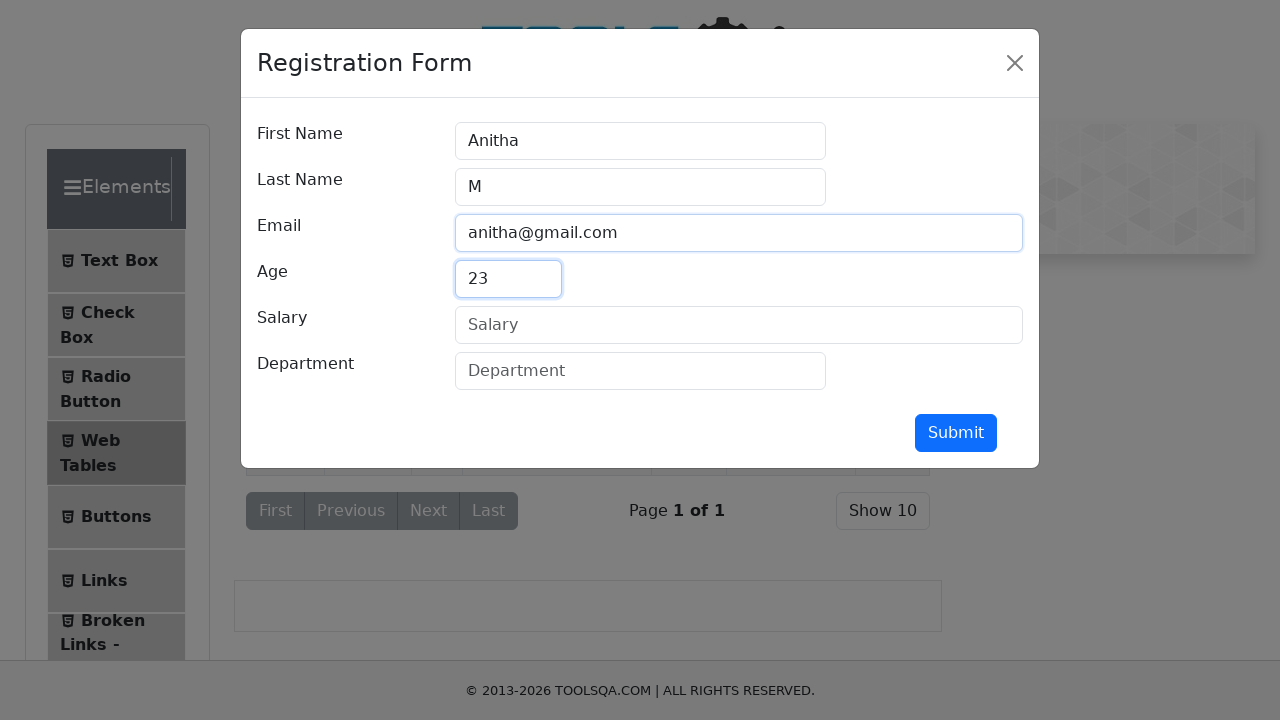

Filled salary with '30000' on input#salary
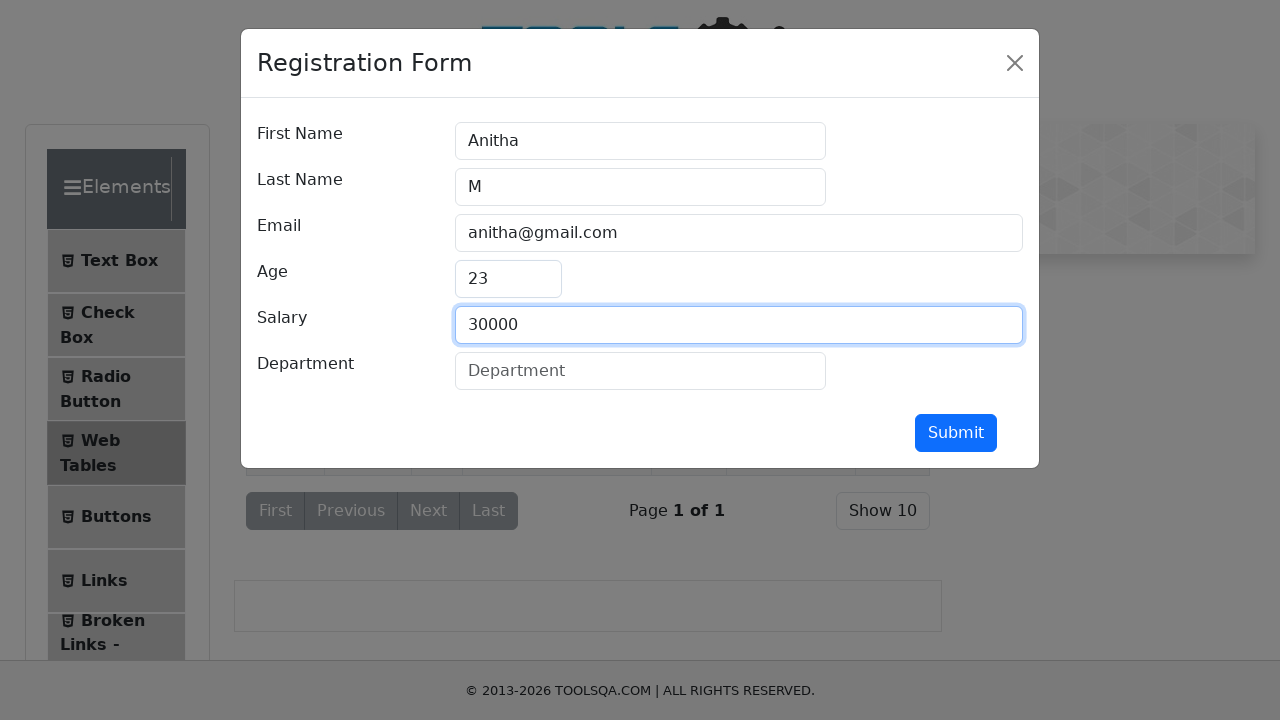

Filled department with 'Testing' on input#department
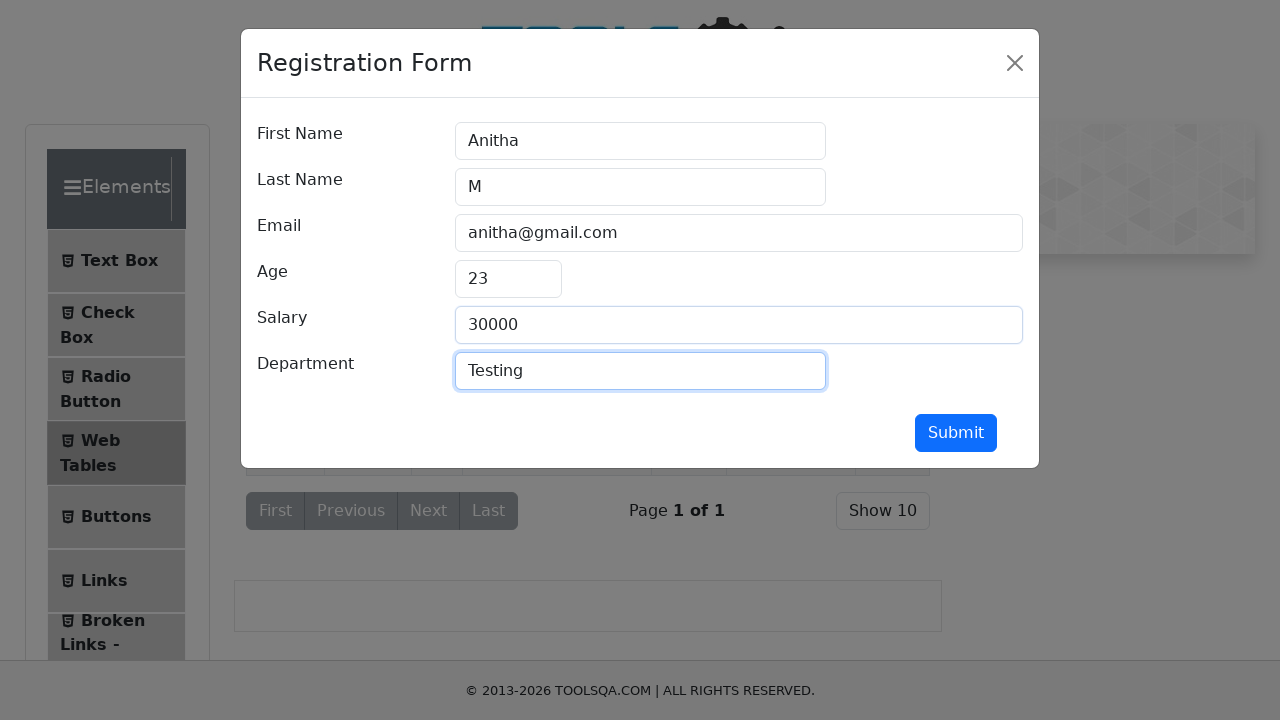

Clicked submit button to add new record at (956, 433) on button#submit
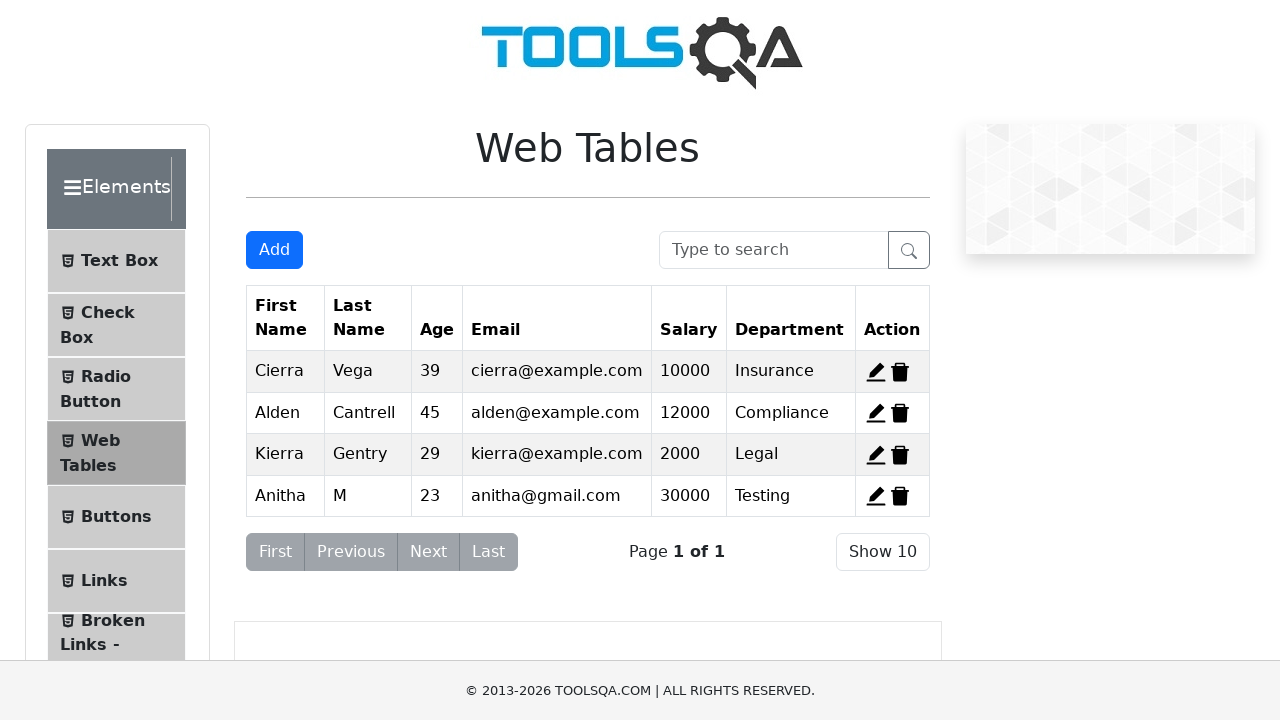

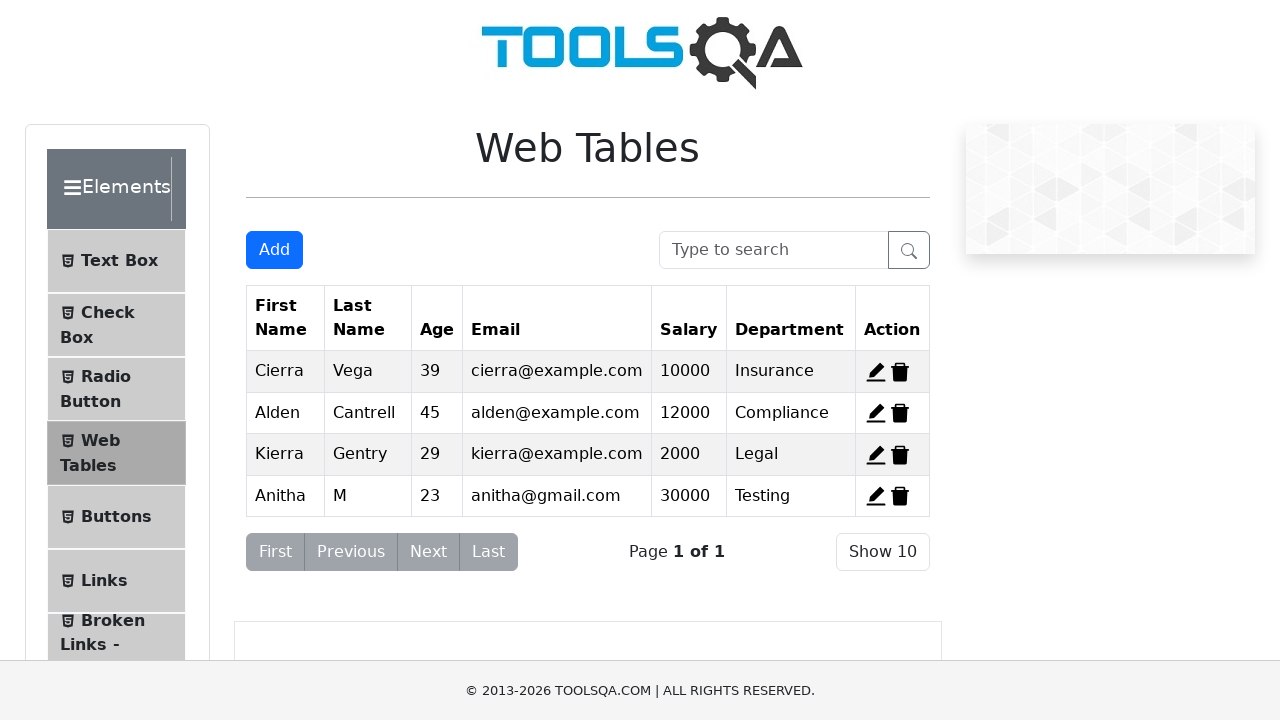